Tests keyboard key press functionality by sending SPACE and LEFT arrow keys to an input element and verifying the displayed result text shows the correct key was pressed.

Starting URL: http://the-internet.herokuapp.com/key_presses

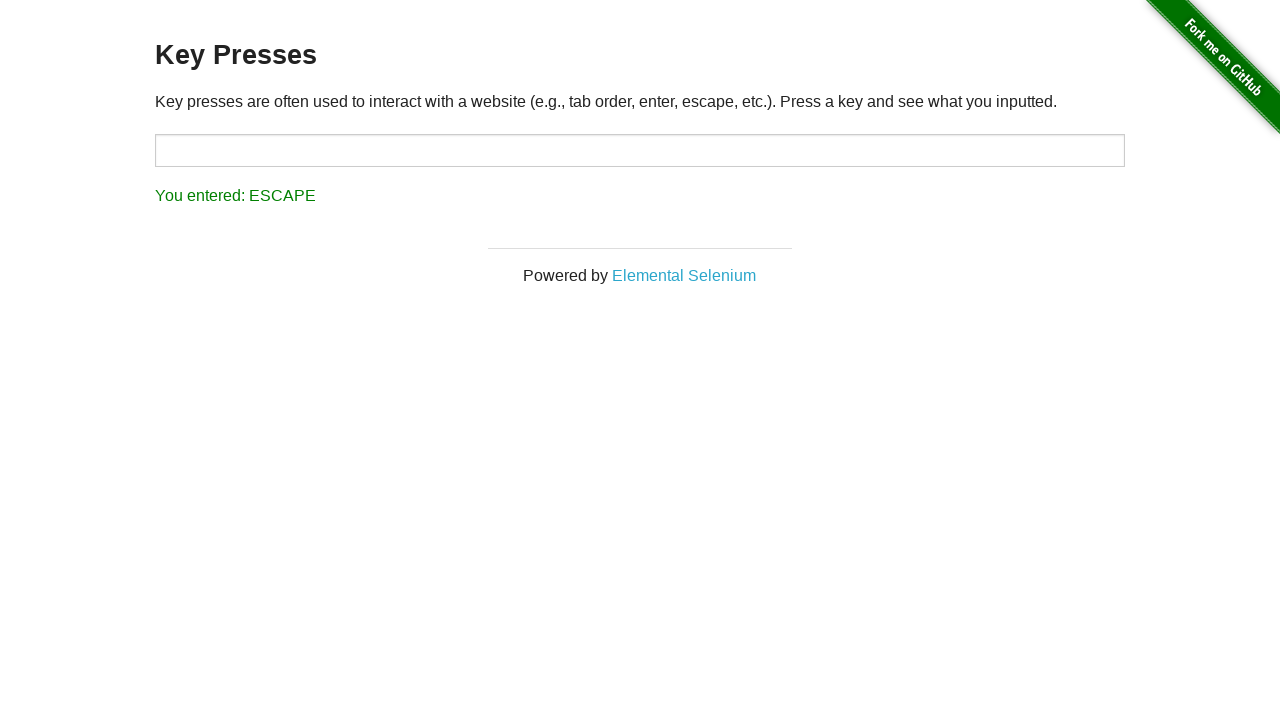

Pressed SPACE key on target element on #target
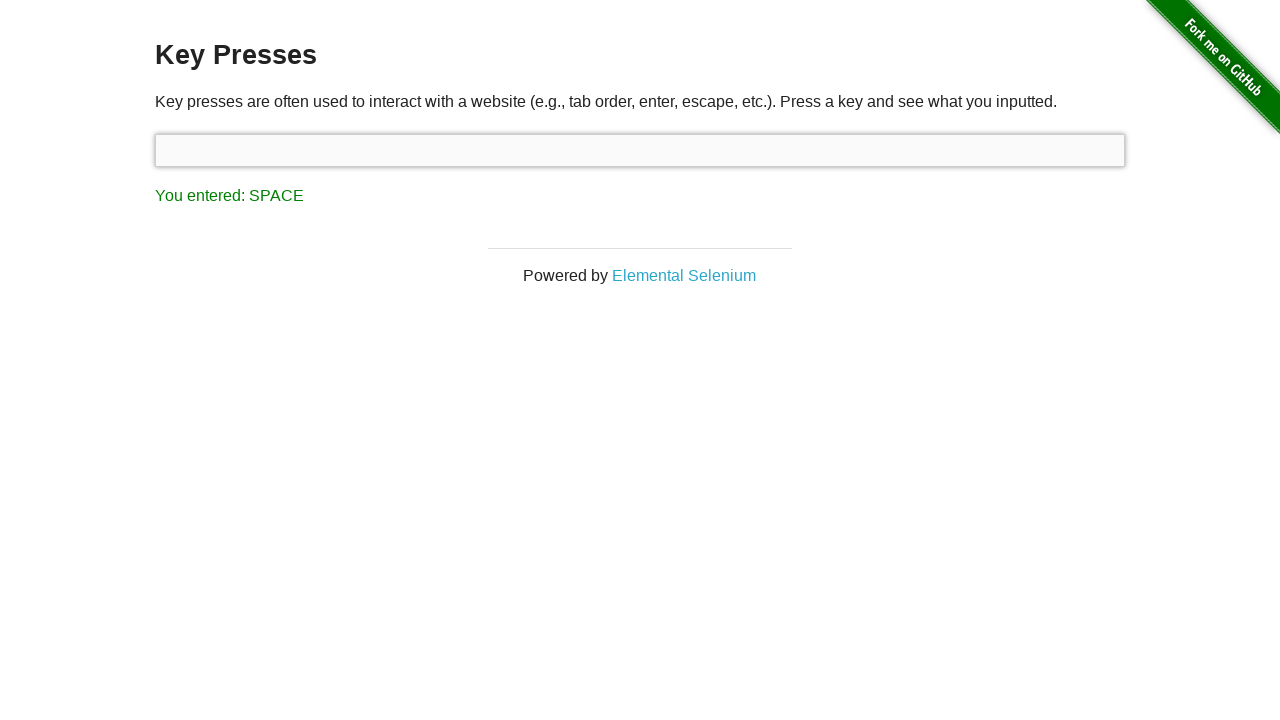

Verified result text shows SPACE was pressed
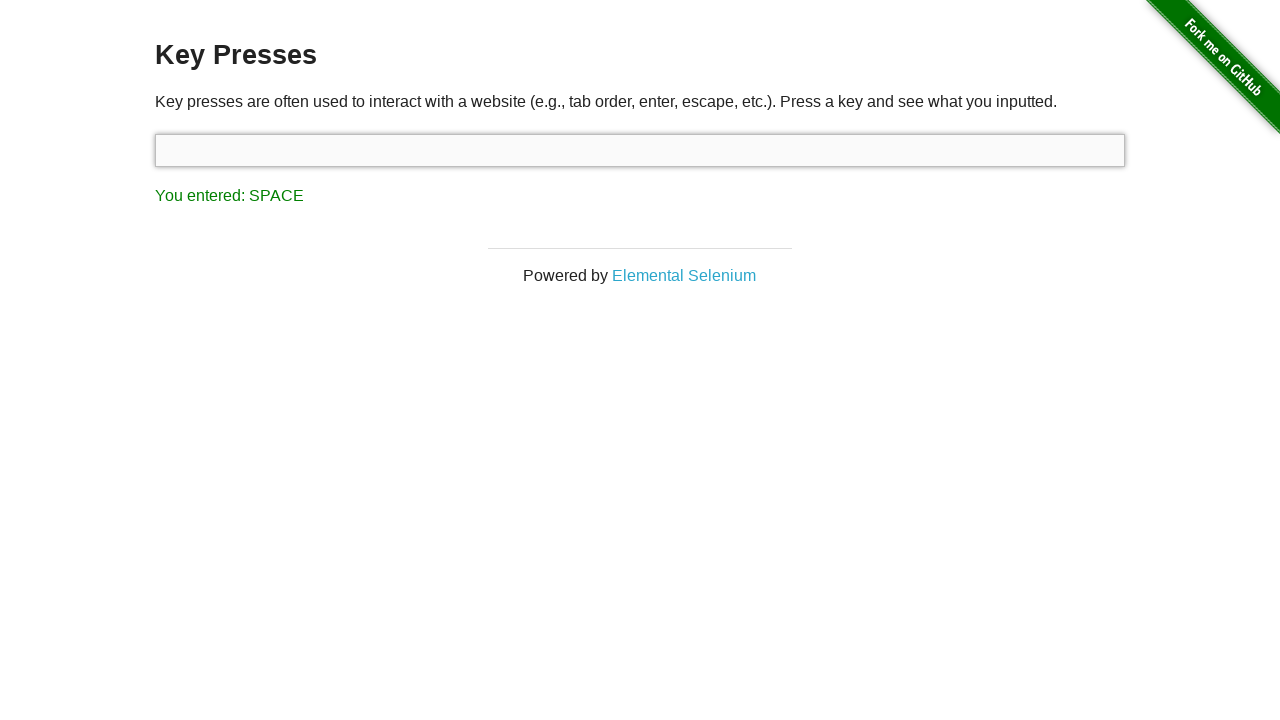

Pressed LEFT arrow key
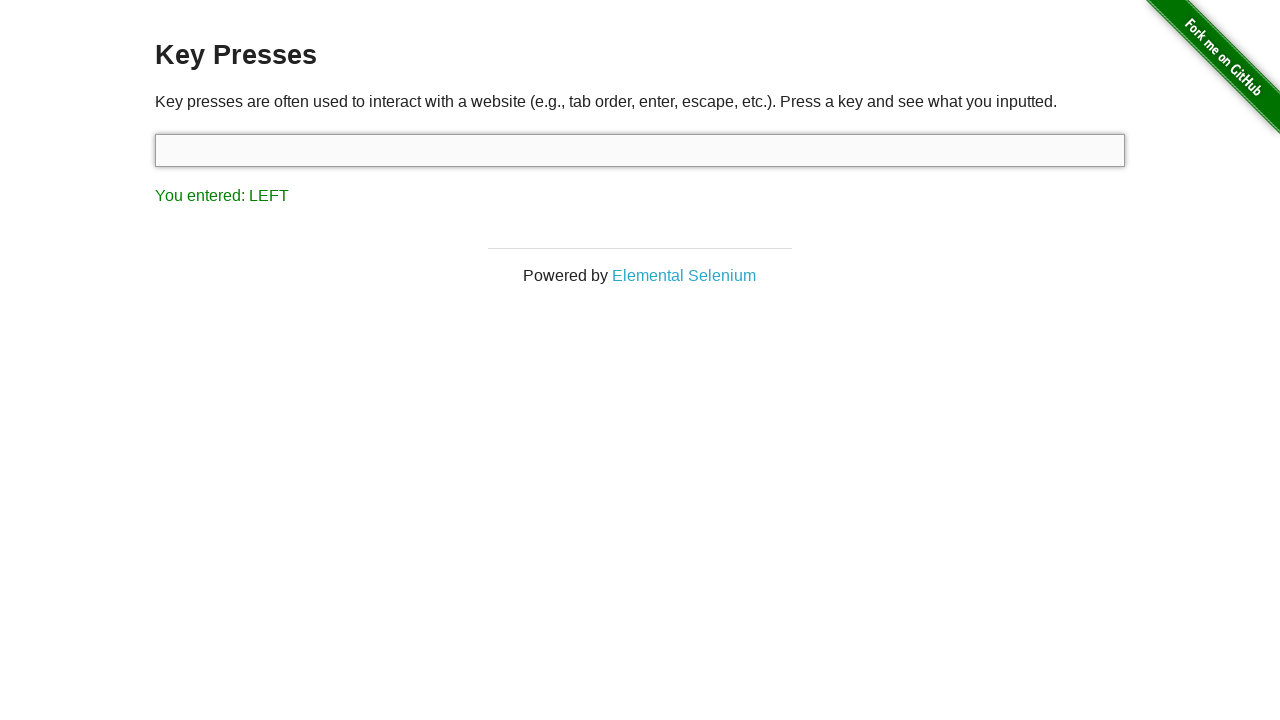

Verified result text shows LEFT arrow key was pressed
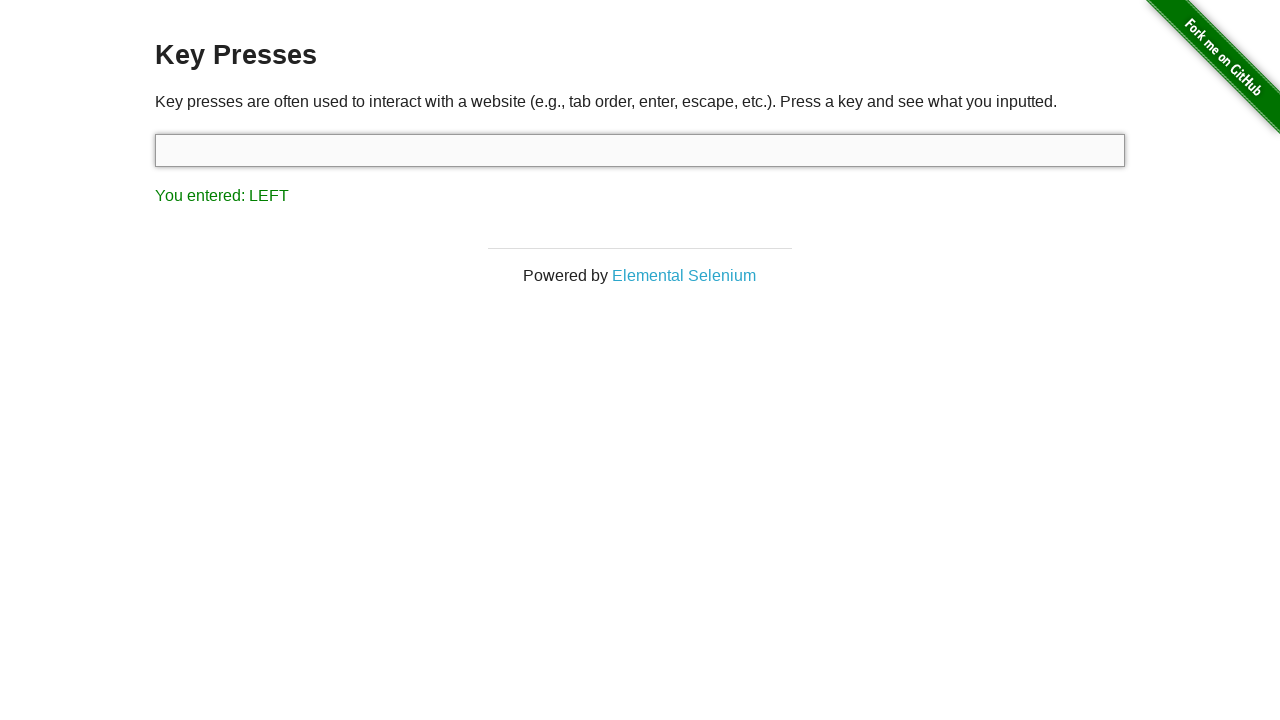

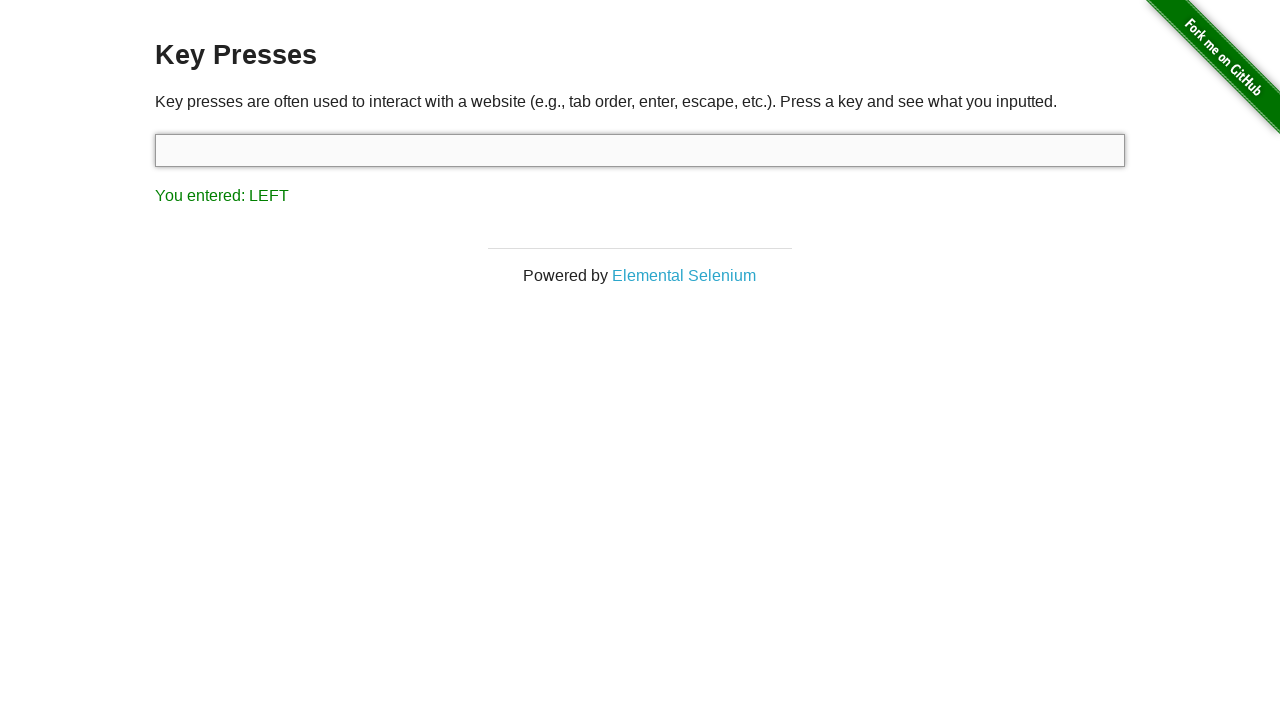